Navigates to the Walla Israeli news website homepage and waits for the page to load

Starting URL: https://www.walla.co.il

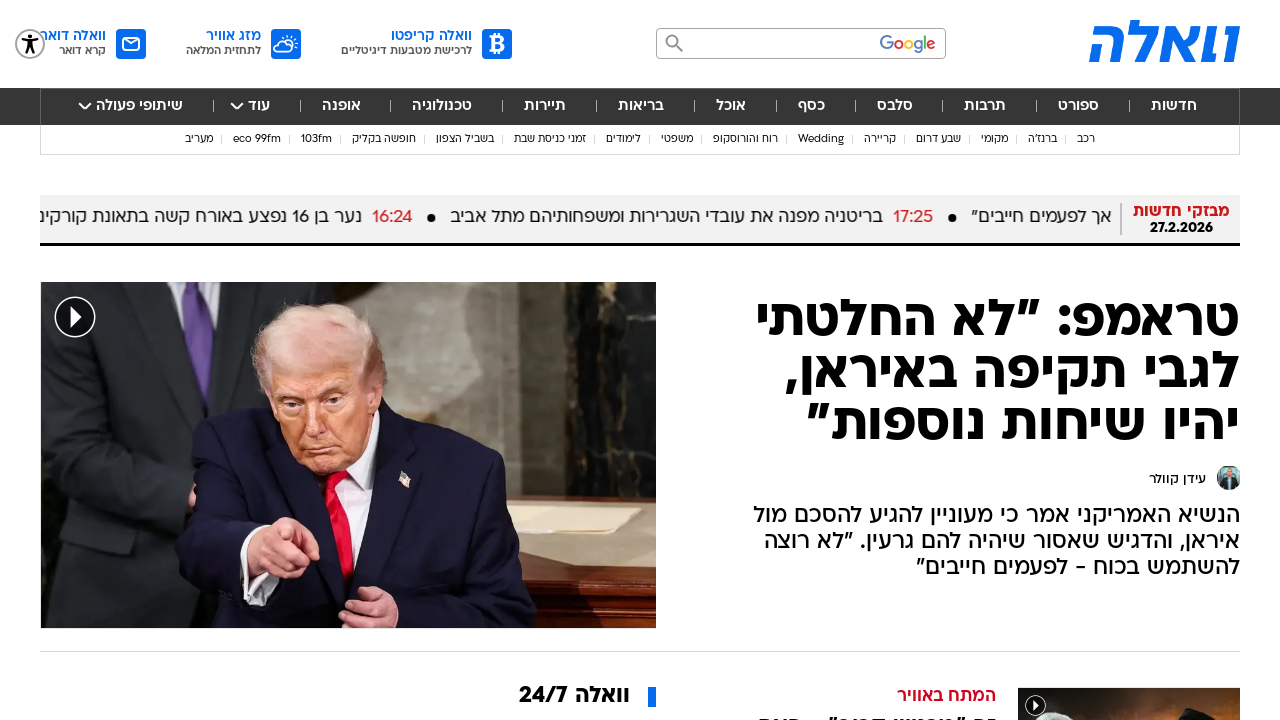

Waited for page DOM content to load
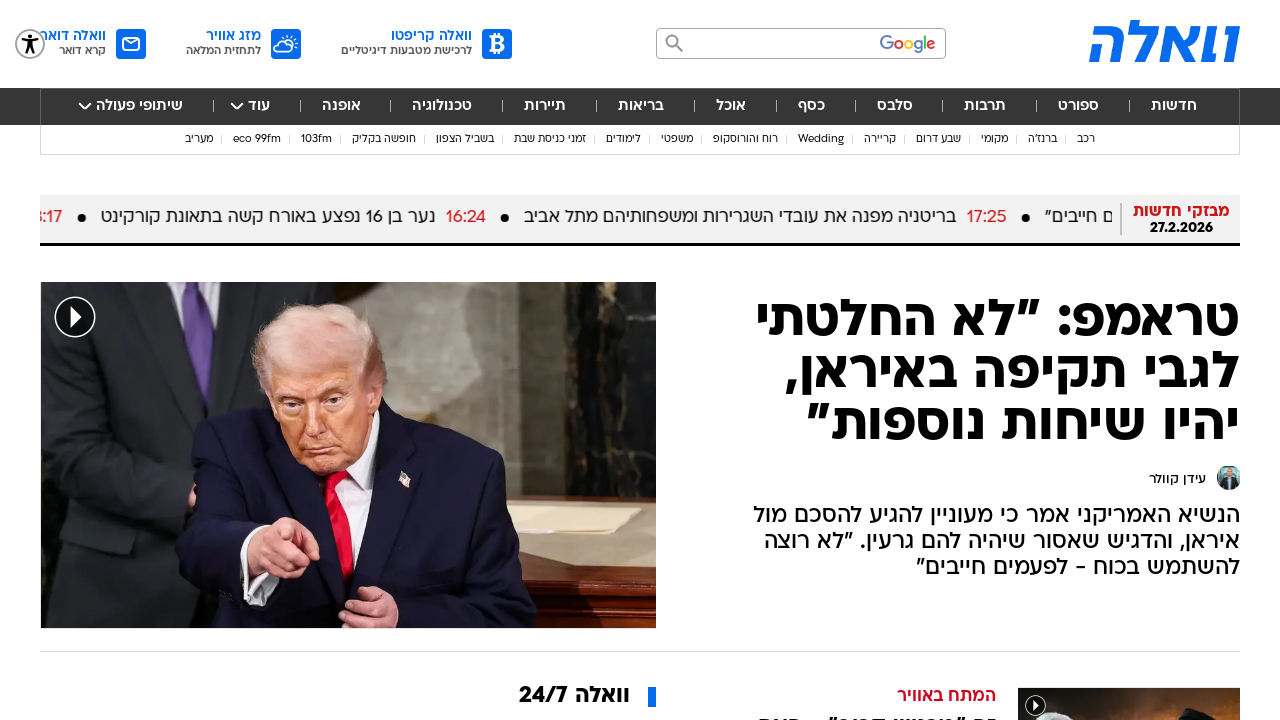

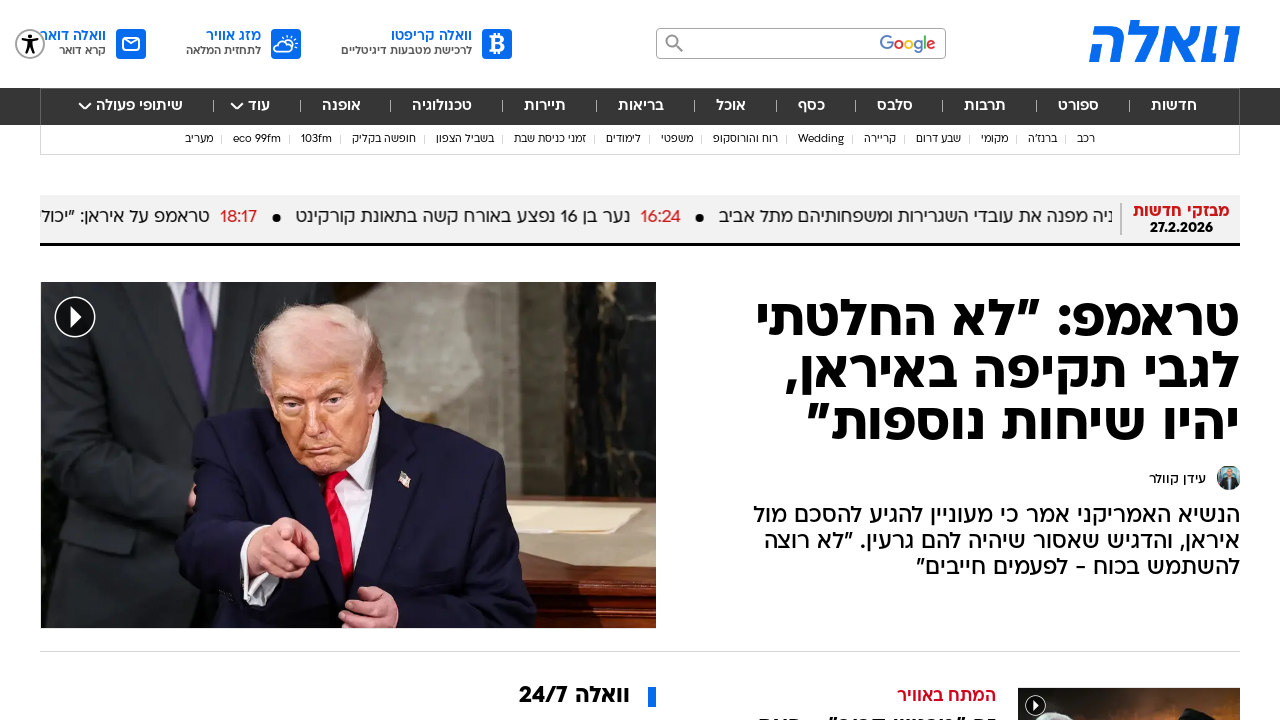